Tests element location on OrangeHRM website by finding and clicking the "Contact Sales" button using text-based locator.

Starting URL: https://www.orangehrm.com/en/

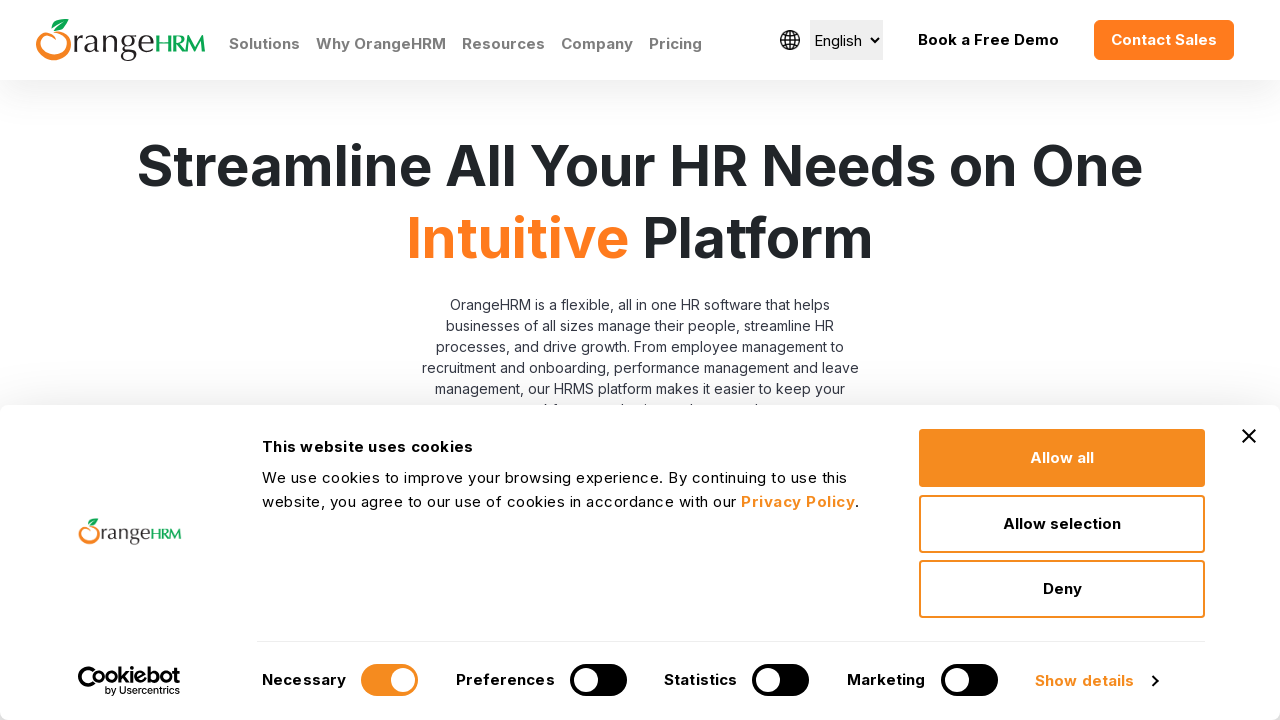

Located the visible 'Contact Sales' button using text-based locator
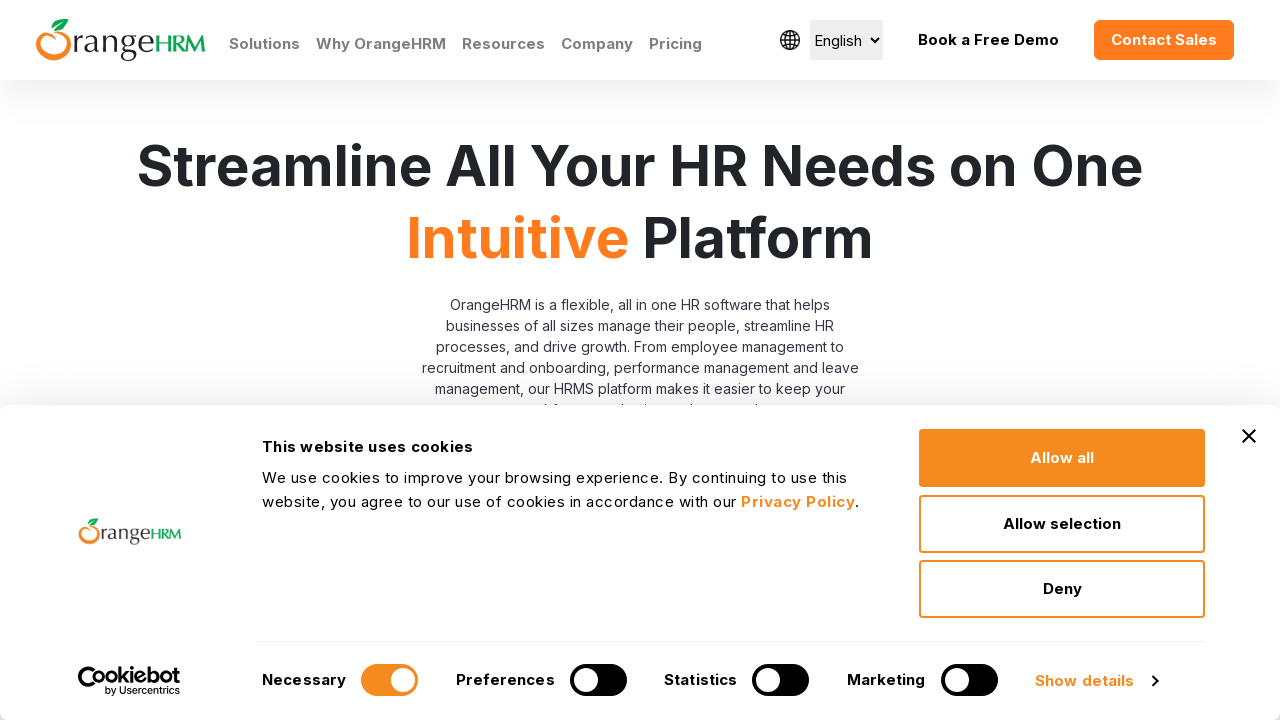

Clicked the 'Contact Sales' button at (1164, 40) on text=Contact Sales >> visible=true >> nth=0
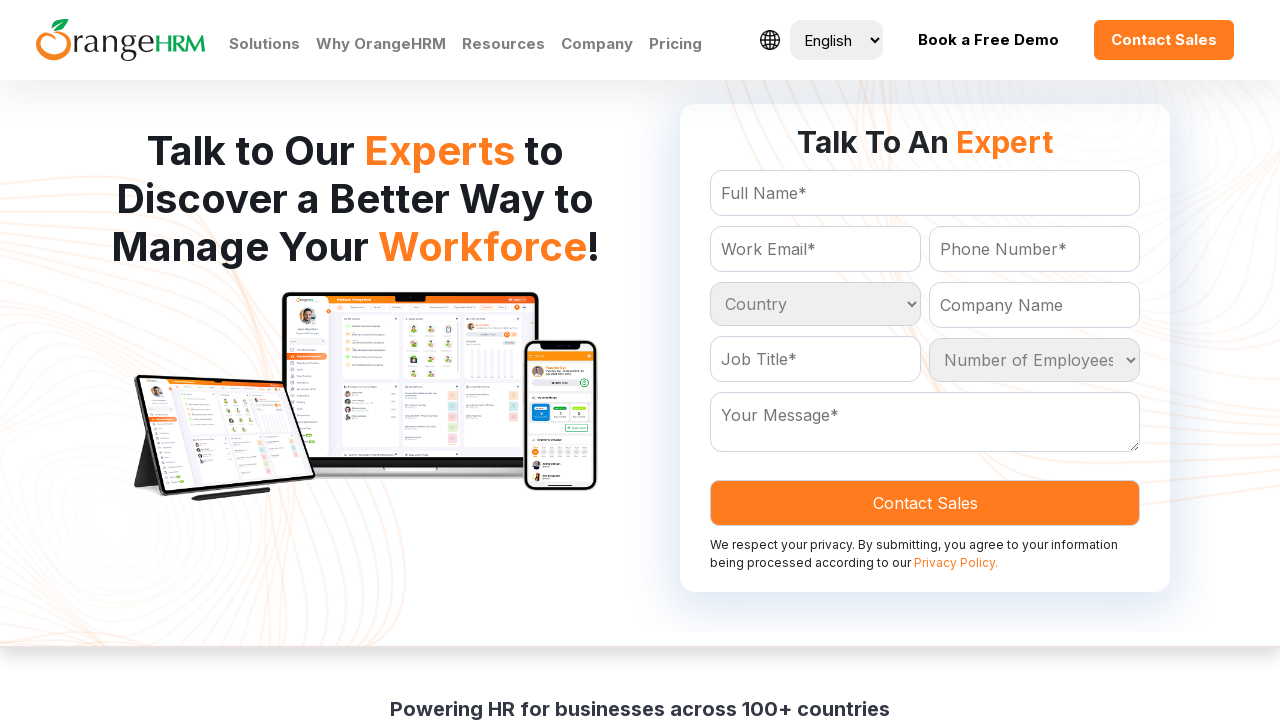

Page loaded after clicking 'Contact Sales' button
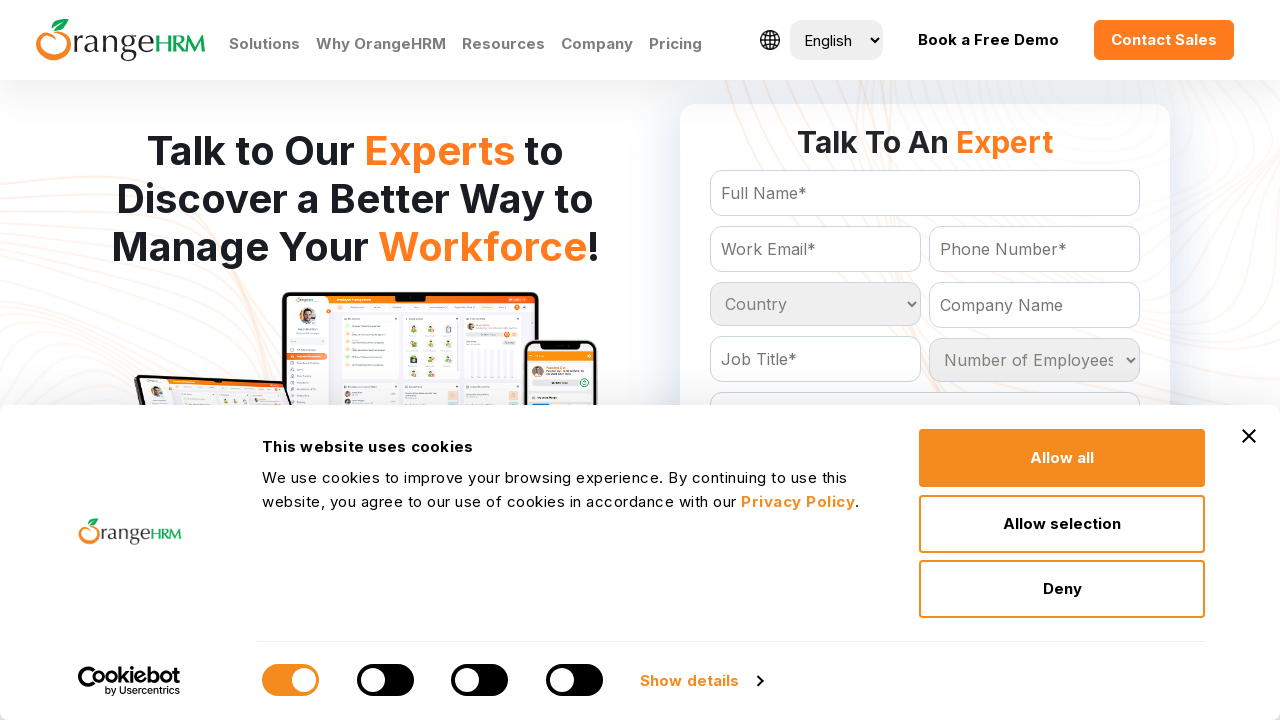

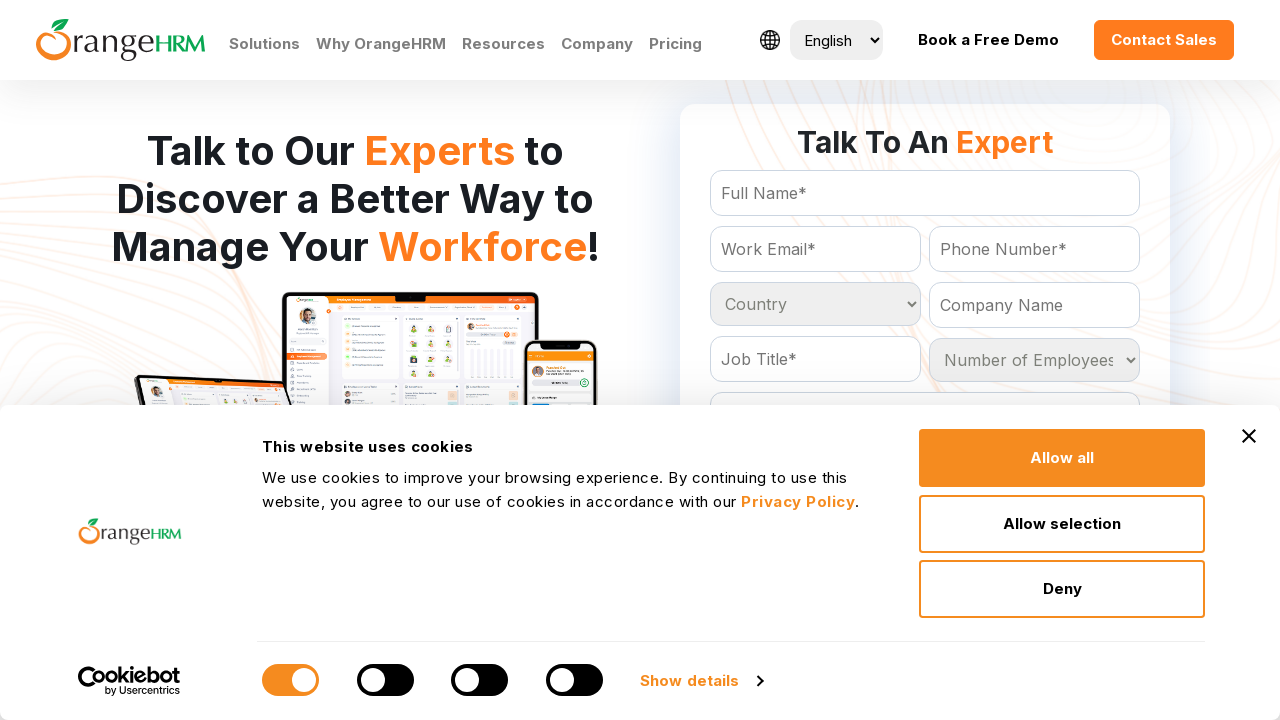